Tests Javascript Confirmation button by clicking OK on the confirmation dialog and verifying the result message

Starting URL: http://automationbykrishna.com/

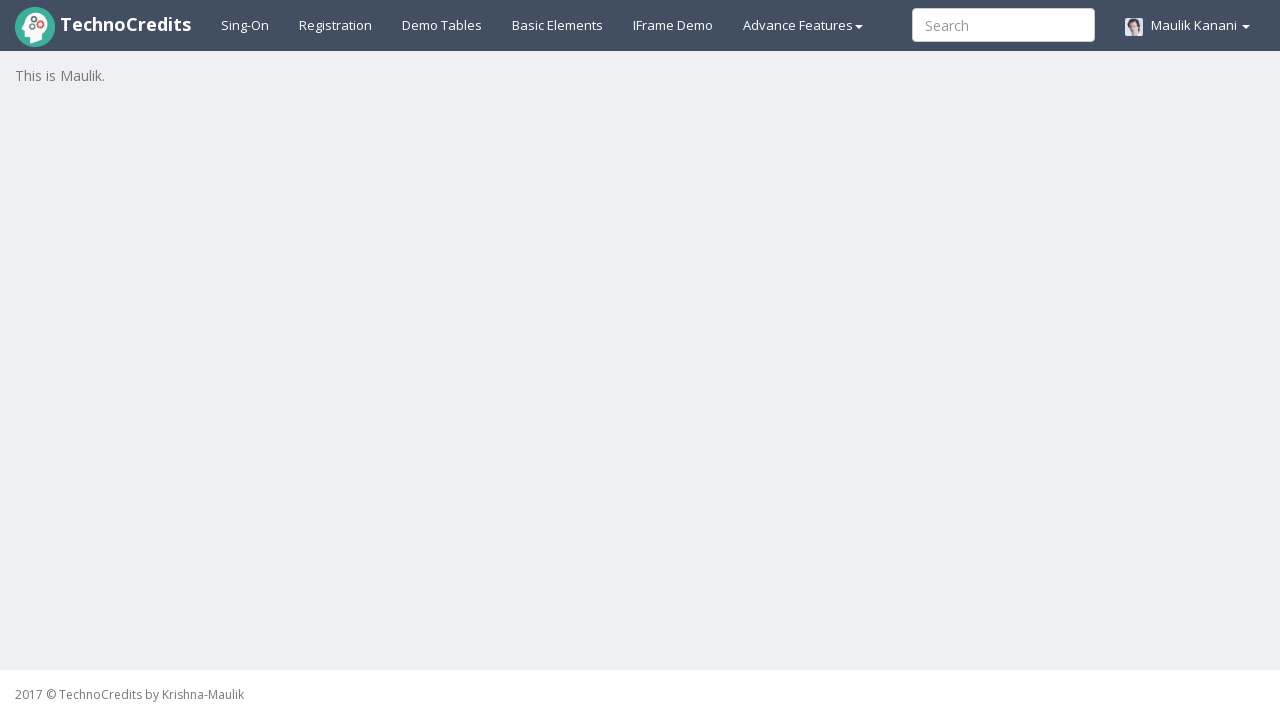

Clicked on Basic Elements tab at (558, 25) on #basicelements
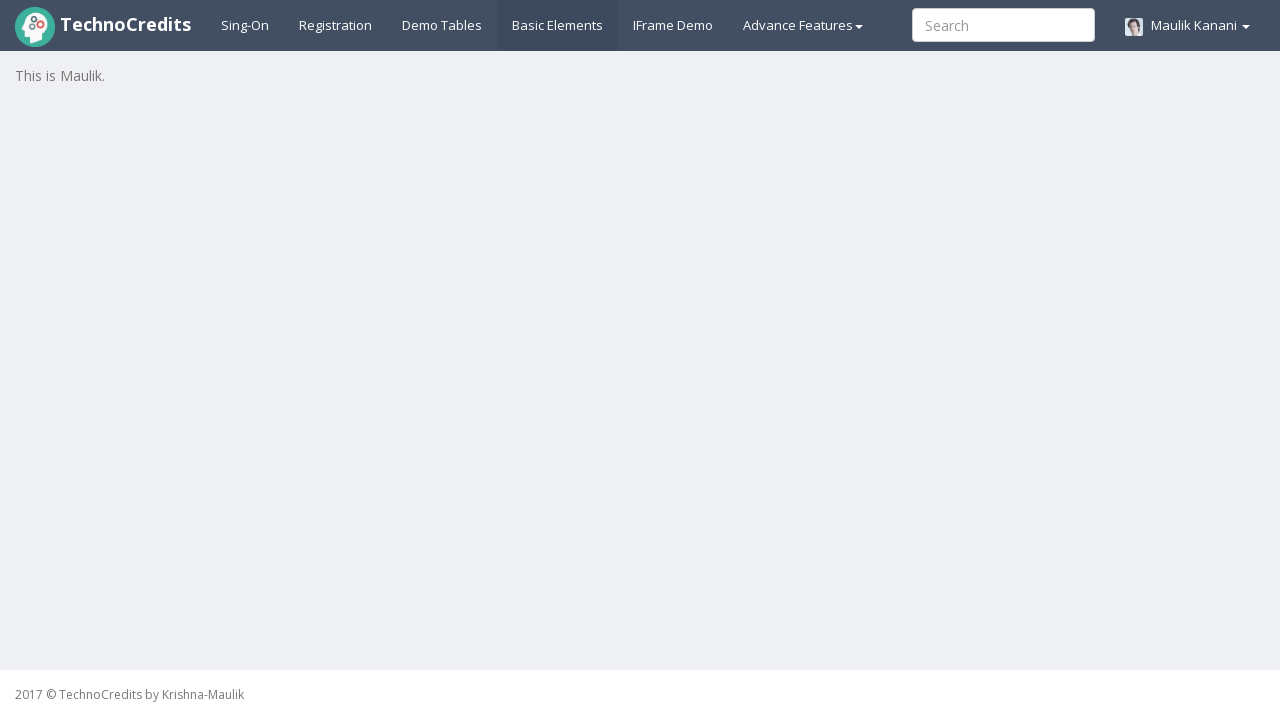

Javascript Confirmation button is loaded
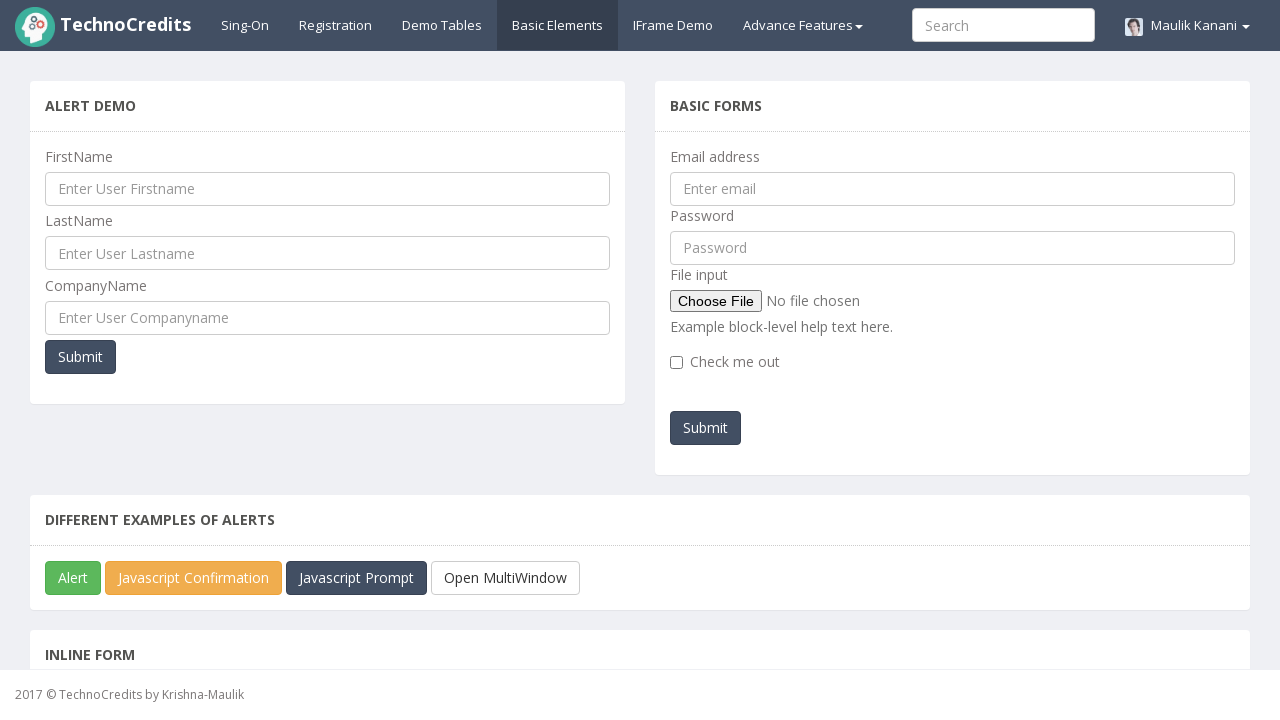

Scrolled to Javascript Confirmation button
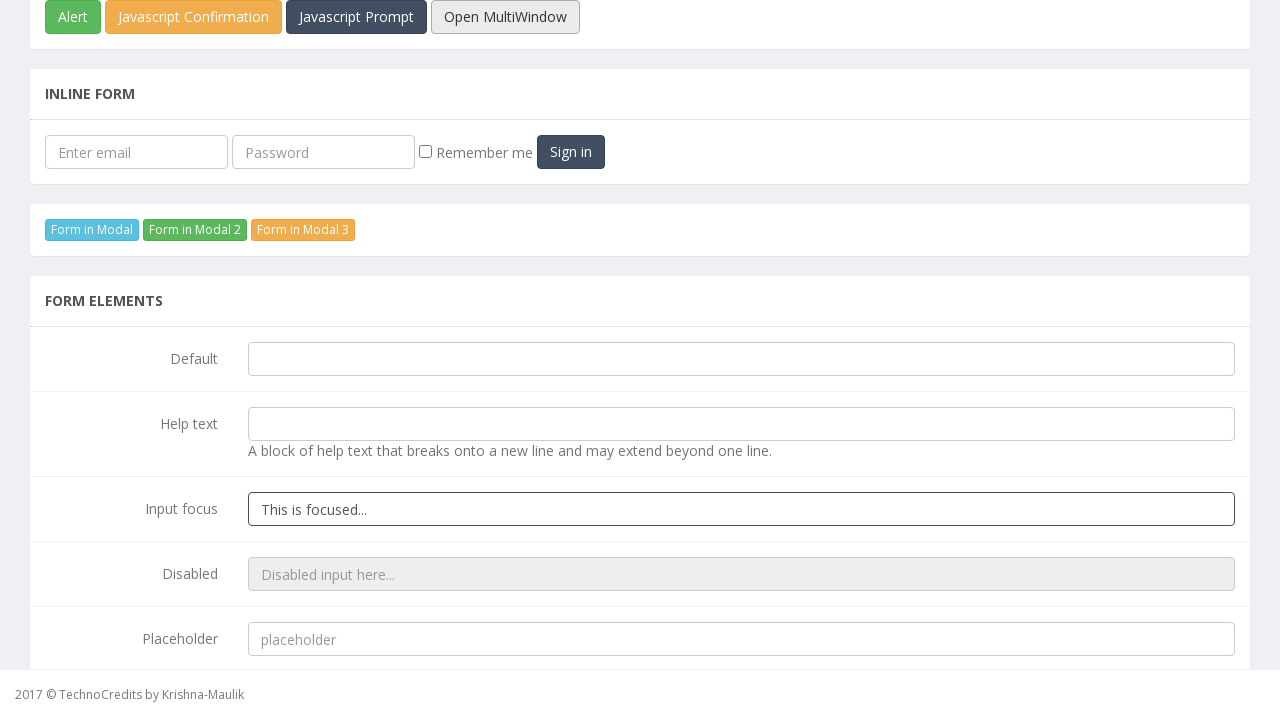

Clicked on Javascript Confirmation button at (194, 17) on #javascriptConfirmBox
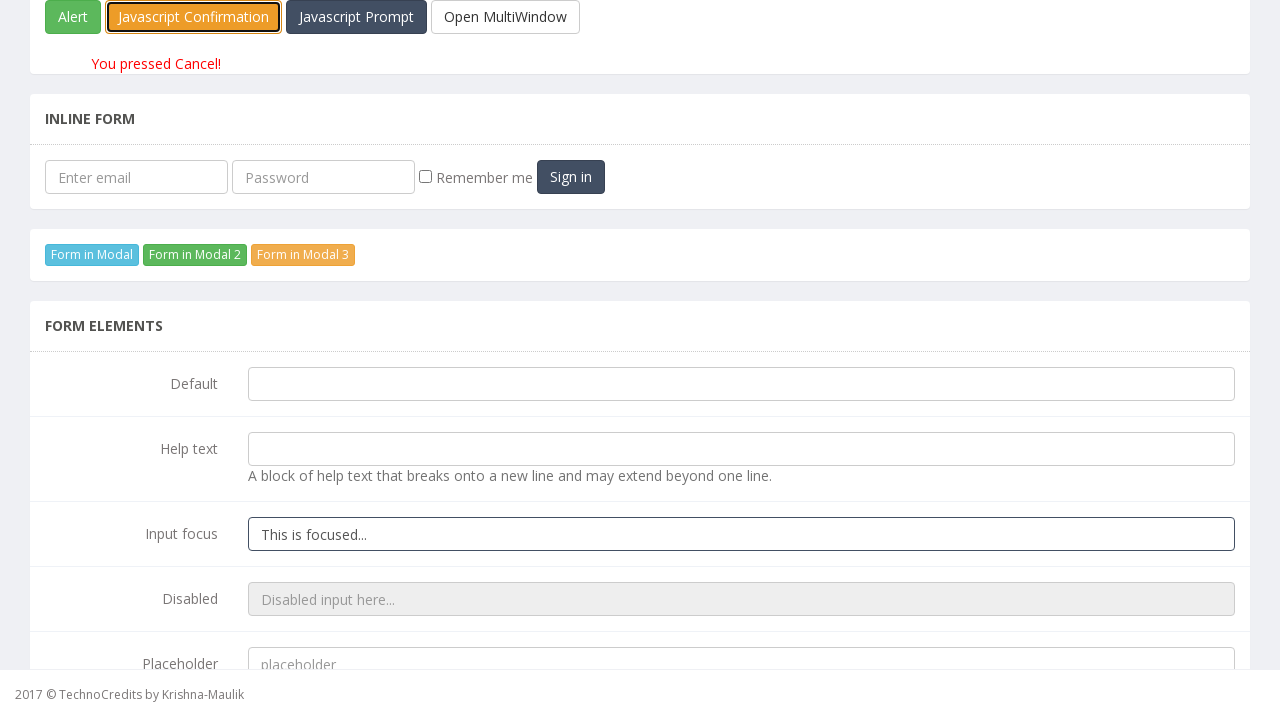

Accepted confirmation dialog by clicking OK
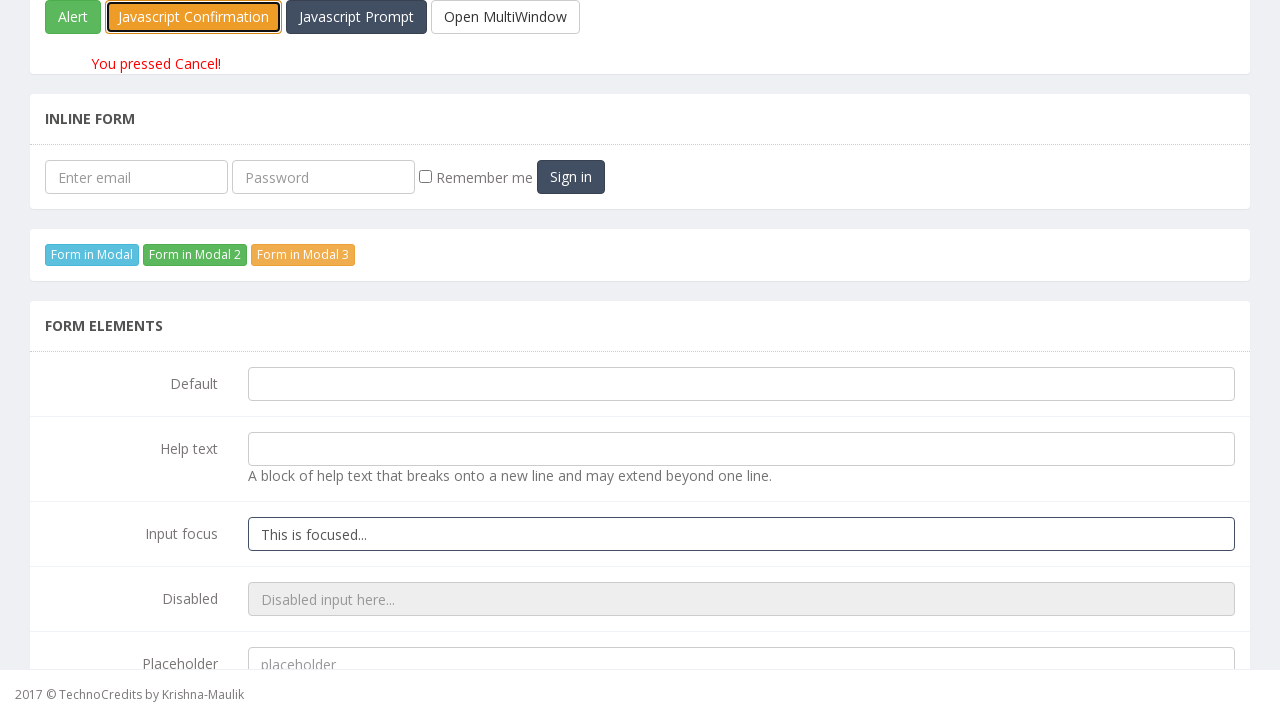

Result message is displayed
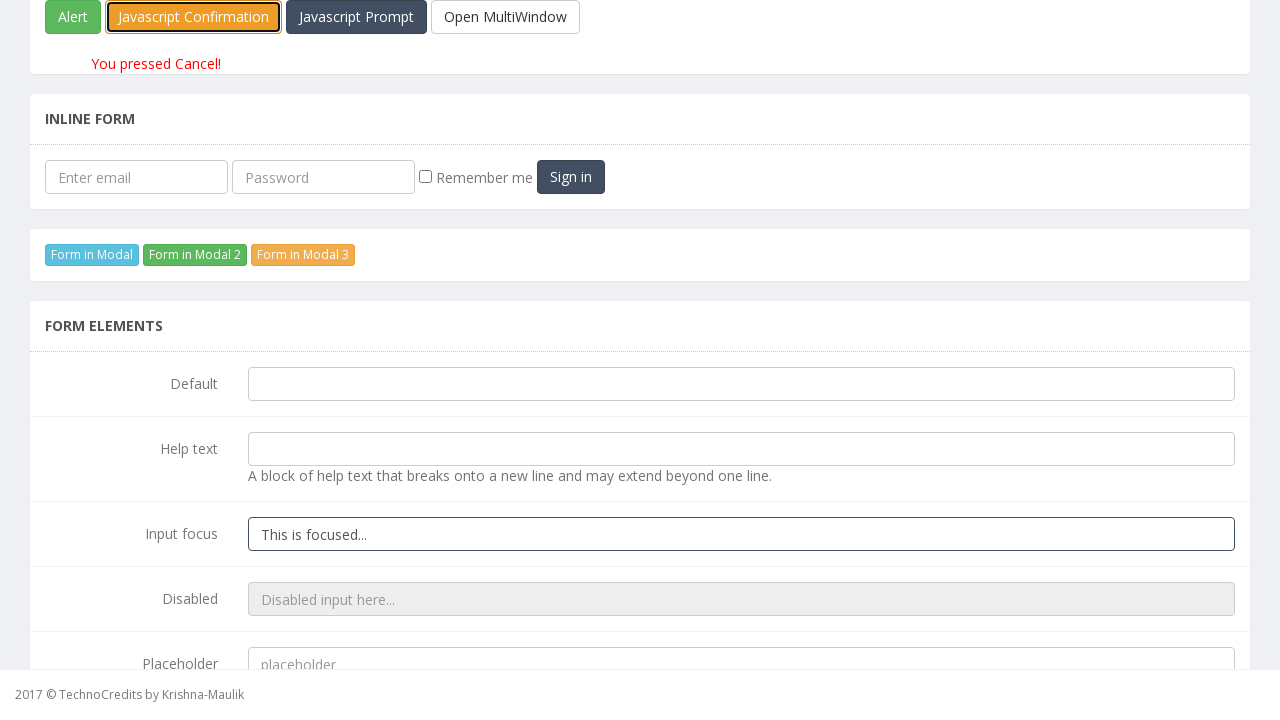

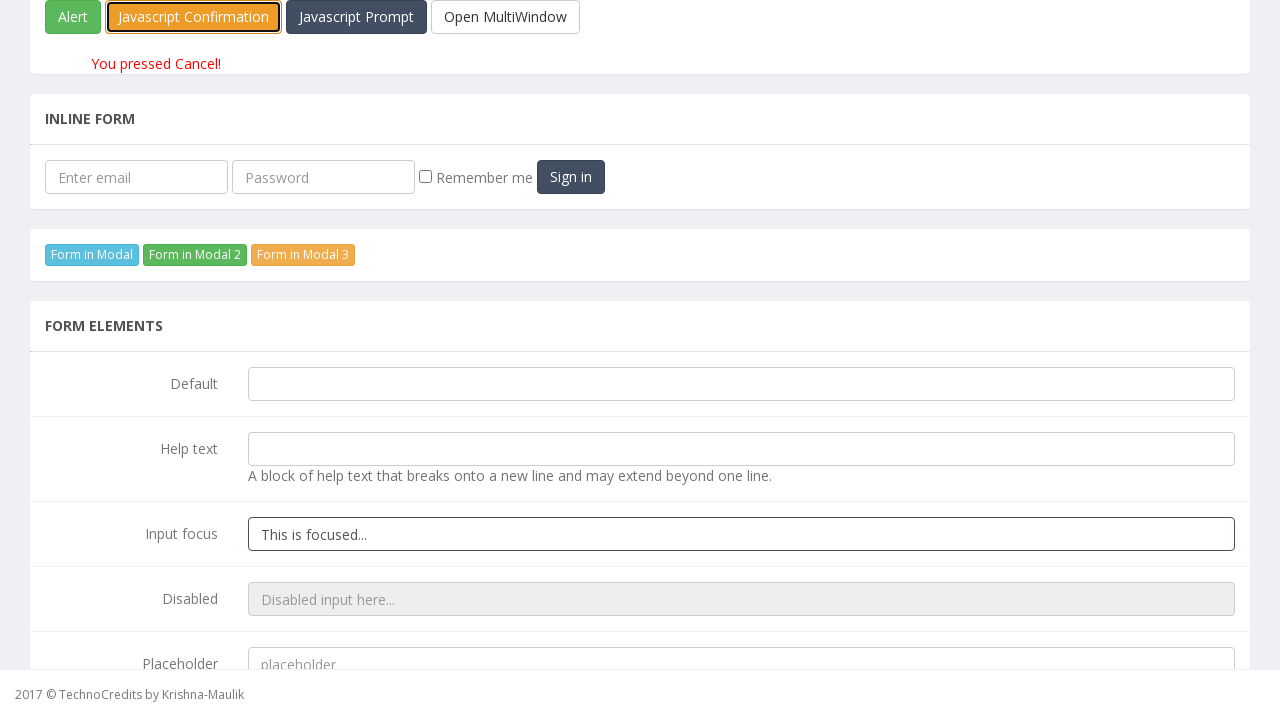